Tests date picker functionality by selecting a specific date (April 20, 1994) from a calendar widget

Starting URL: https://www.dummyticket.com/dummy-ticket-for-visa-application/

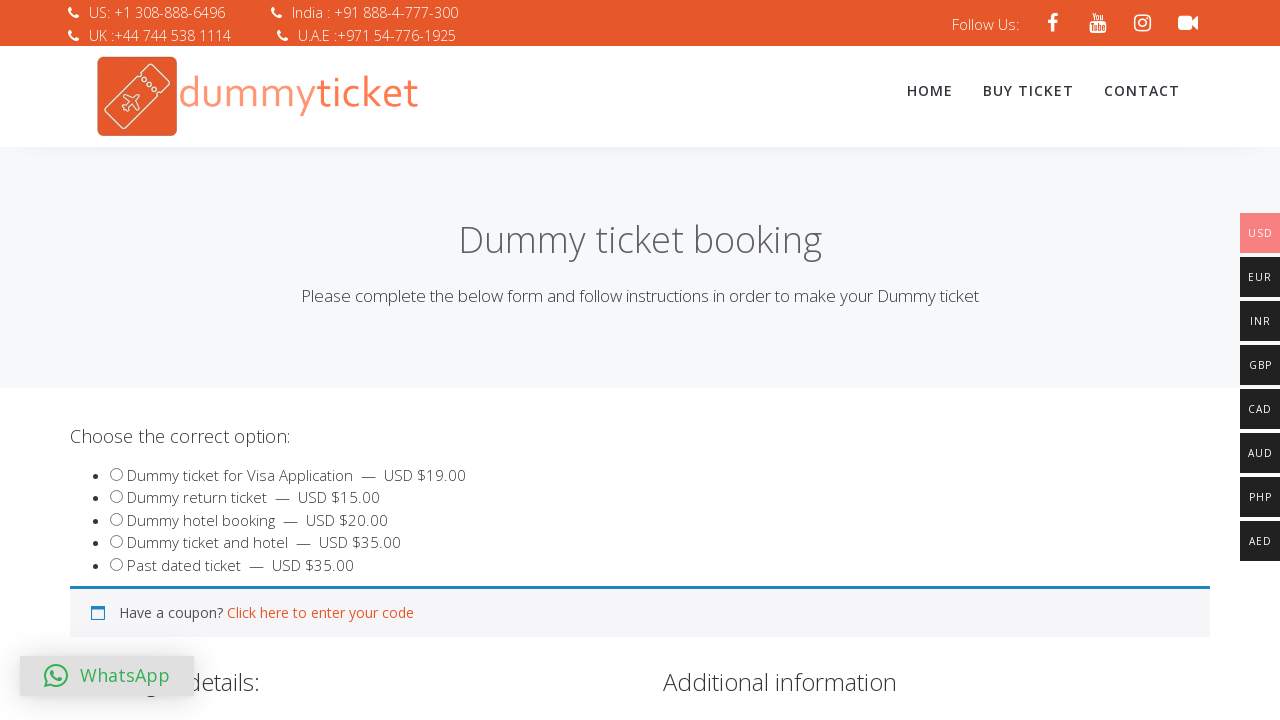

Clicked on date of birth input field to open date picker at (344, 360) on input[name="dob"]
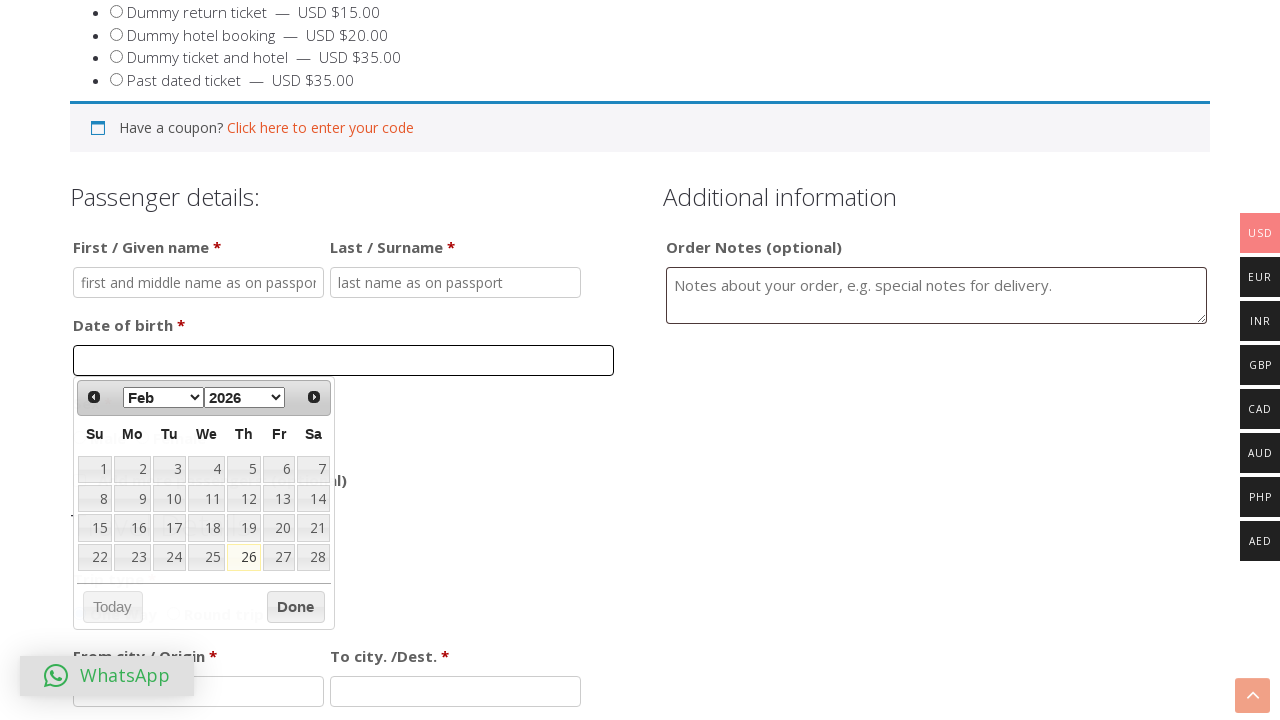

Selected April from month dropdown on select.ui-datepicker-month
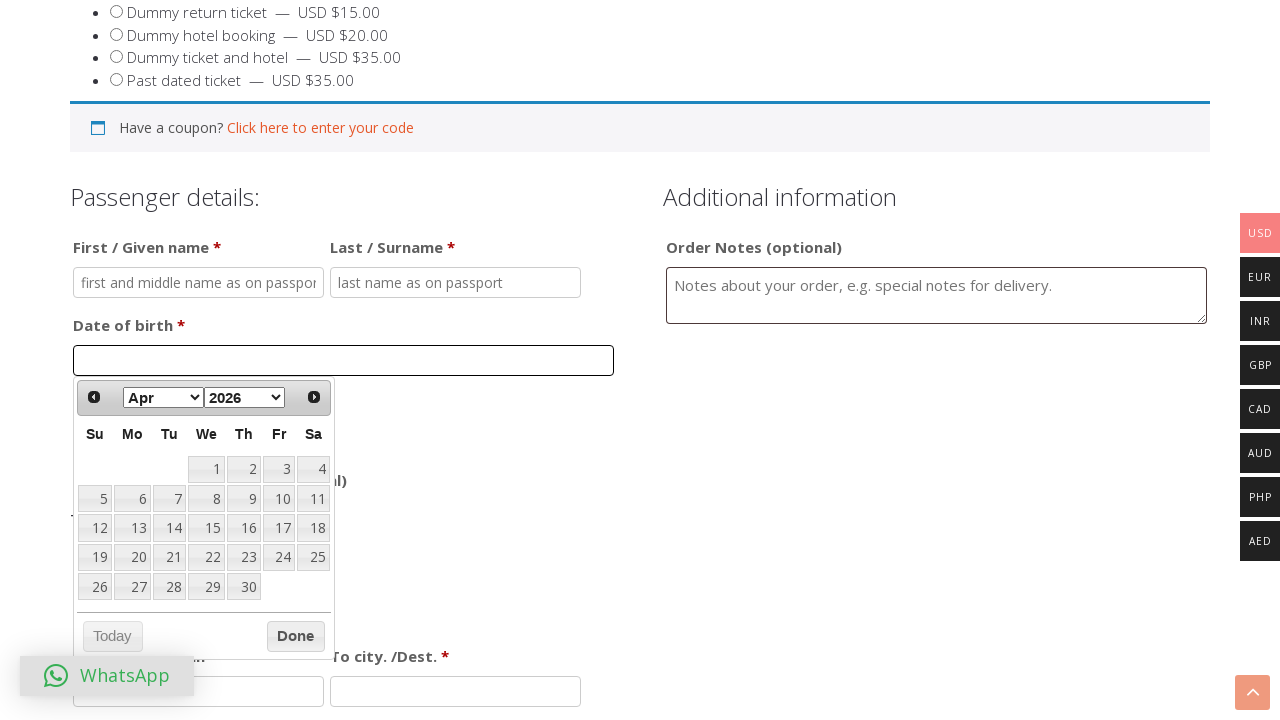

Selected 1994 from year dropdown on select.ui-datepicker-year
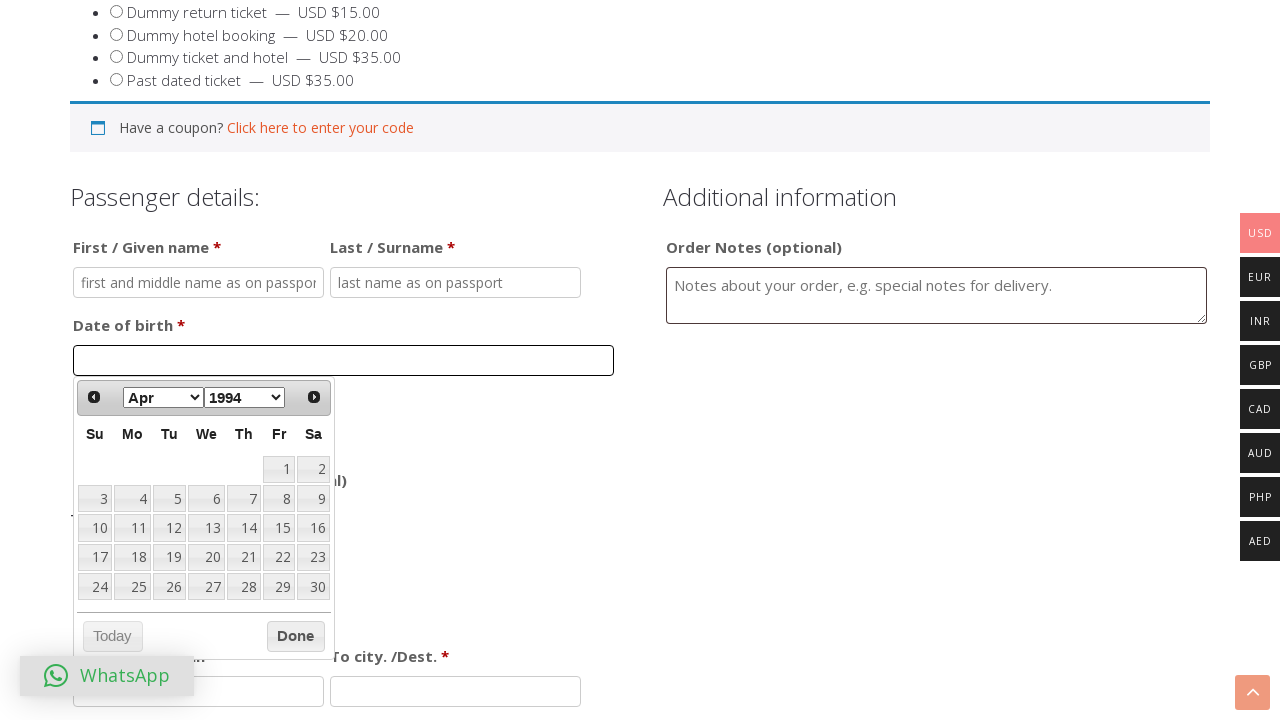

Clicked on day 20 in the calendar to select April 20, 1994 at (206, 557) on xpath=//table[@class='ui-datepicker-calendar']/tbody/tr/td/a[text()='20']
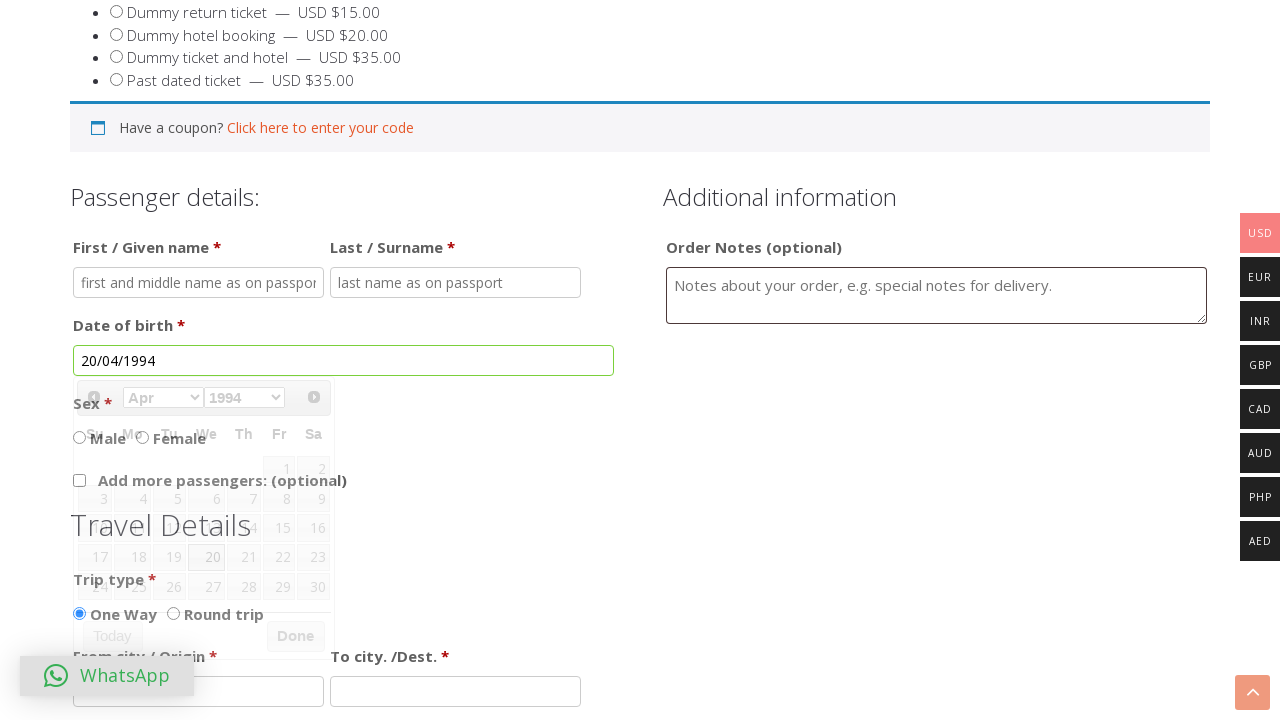

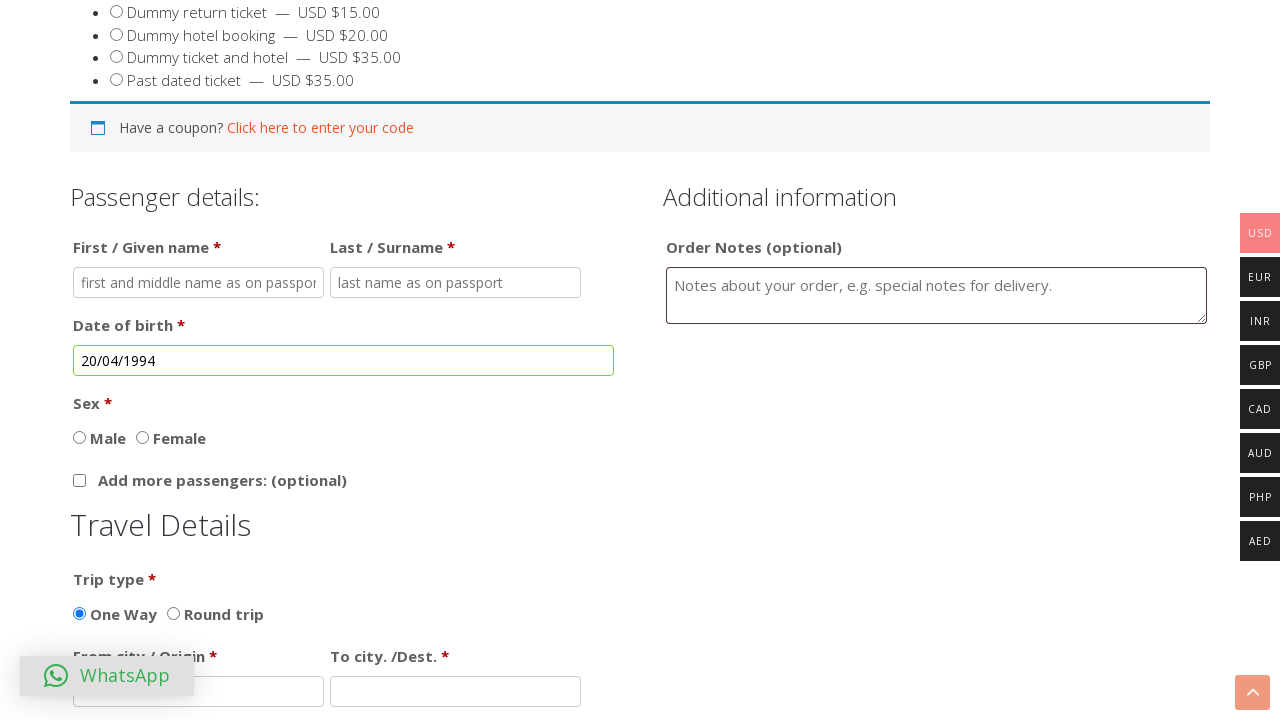